Tests dynamic controls by clicking a remove button and waiting for a message to appear

Starting URL: https://the-internet.herokuapp.com/dynamic_controls

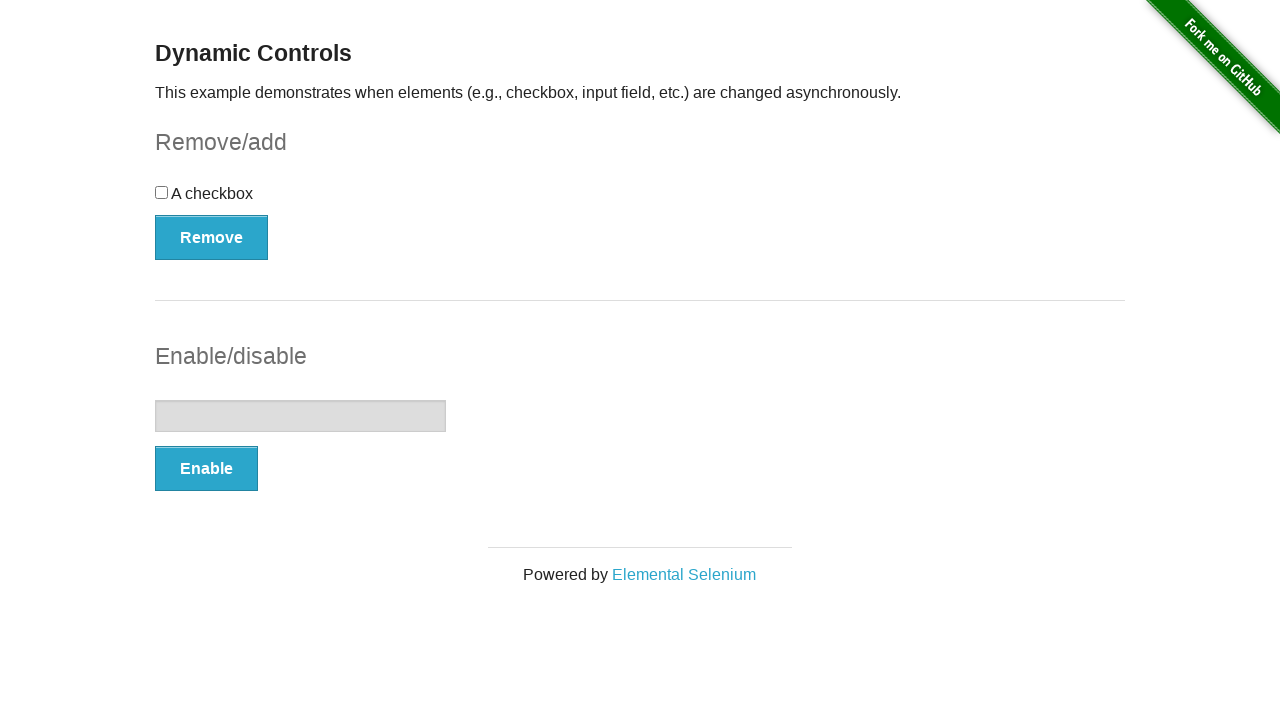

Clicked the Remove button at (212, 237) on xpath=//button[.='Remove']
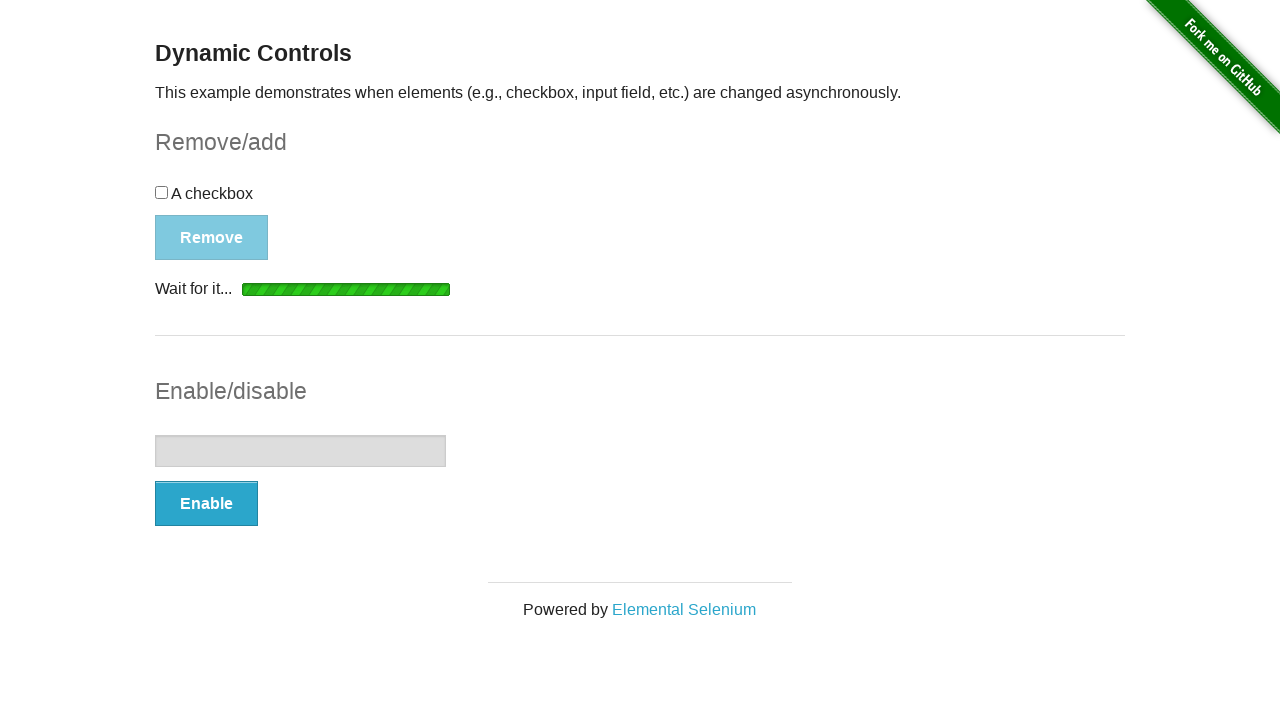

Waited for removal message to appear
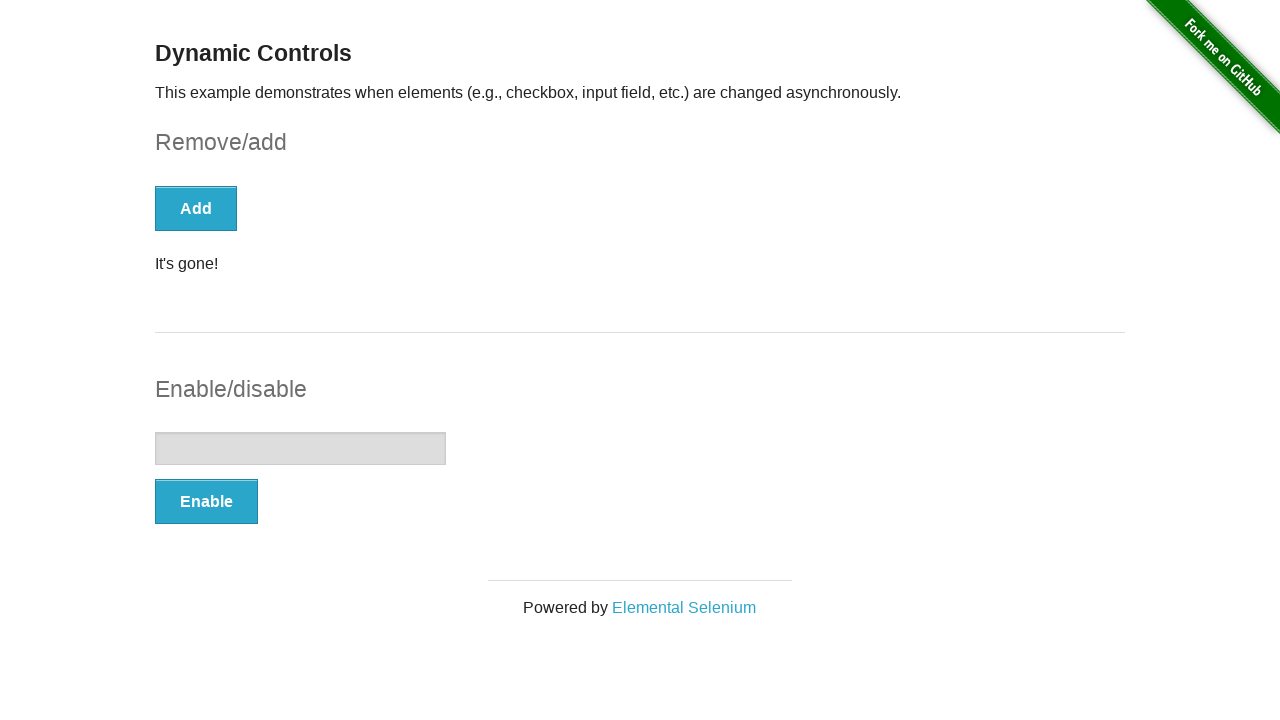

Retrieved message text: It's gone!
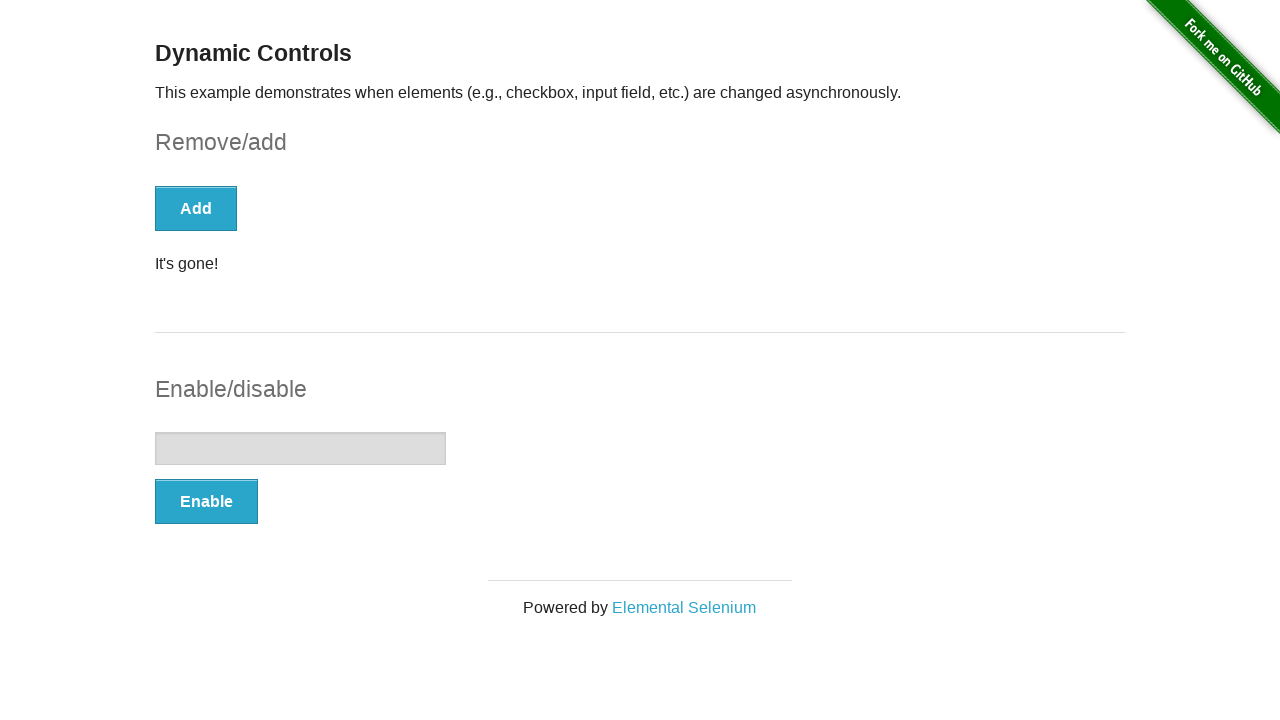

Printed message to console: It's gone!
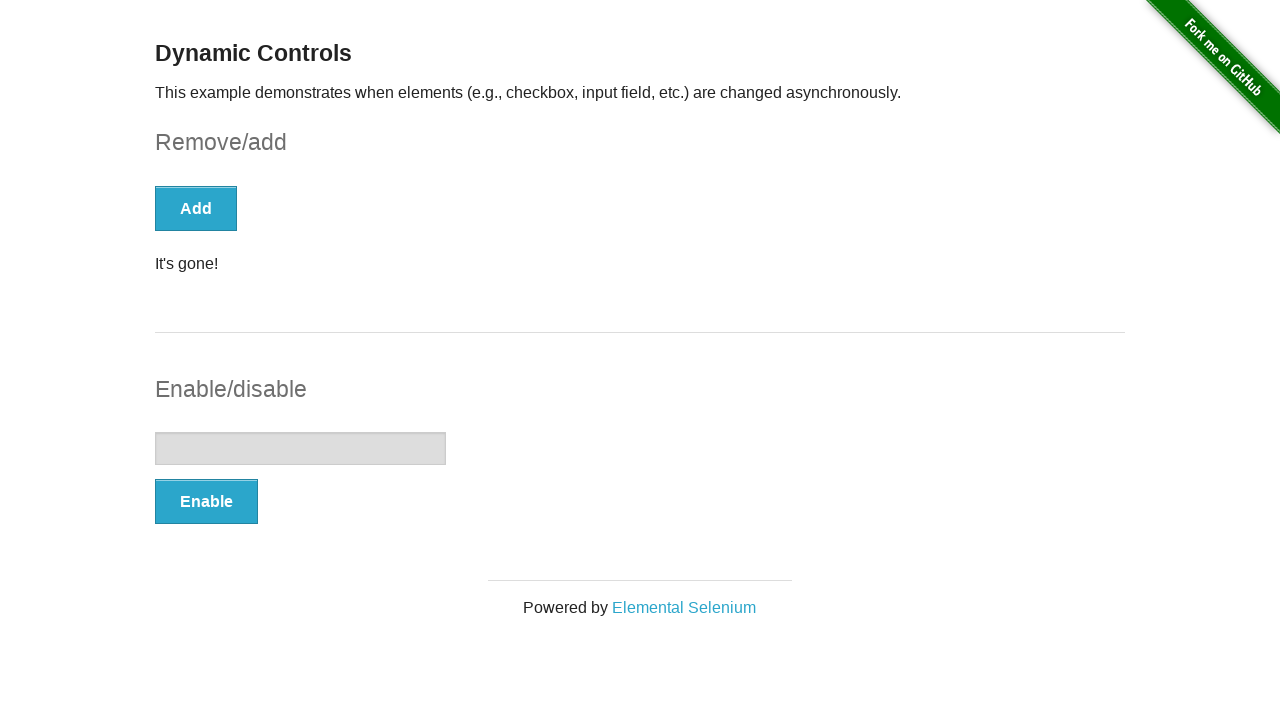

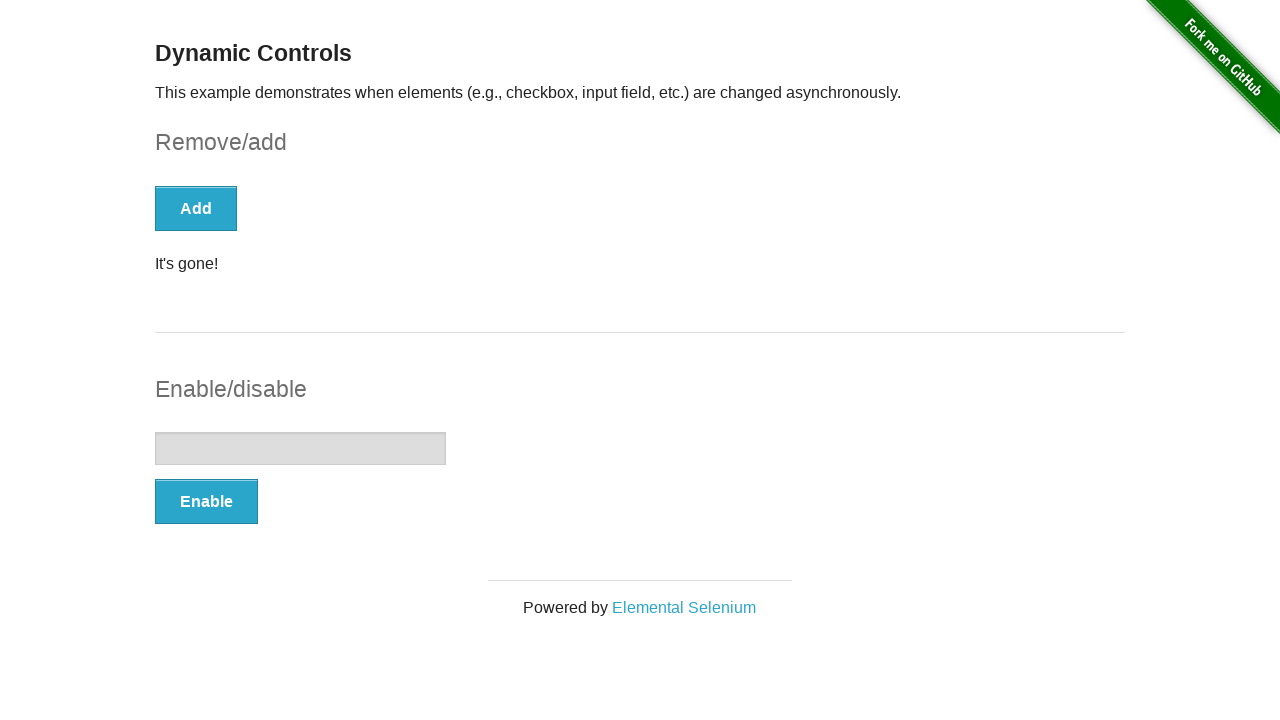